Opens the Beijing Language and Culture University (EBLCU) online education website and waits for the page to load to explore its content and structure.

Starting URL: https://www.eblcu.cn/

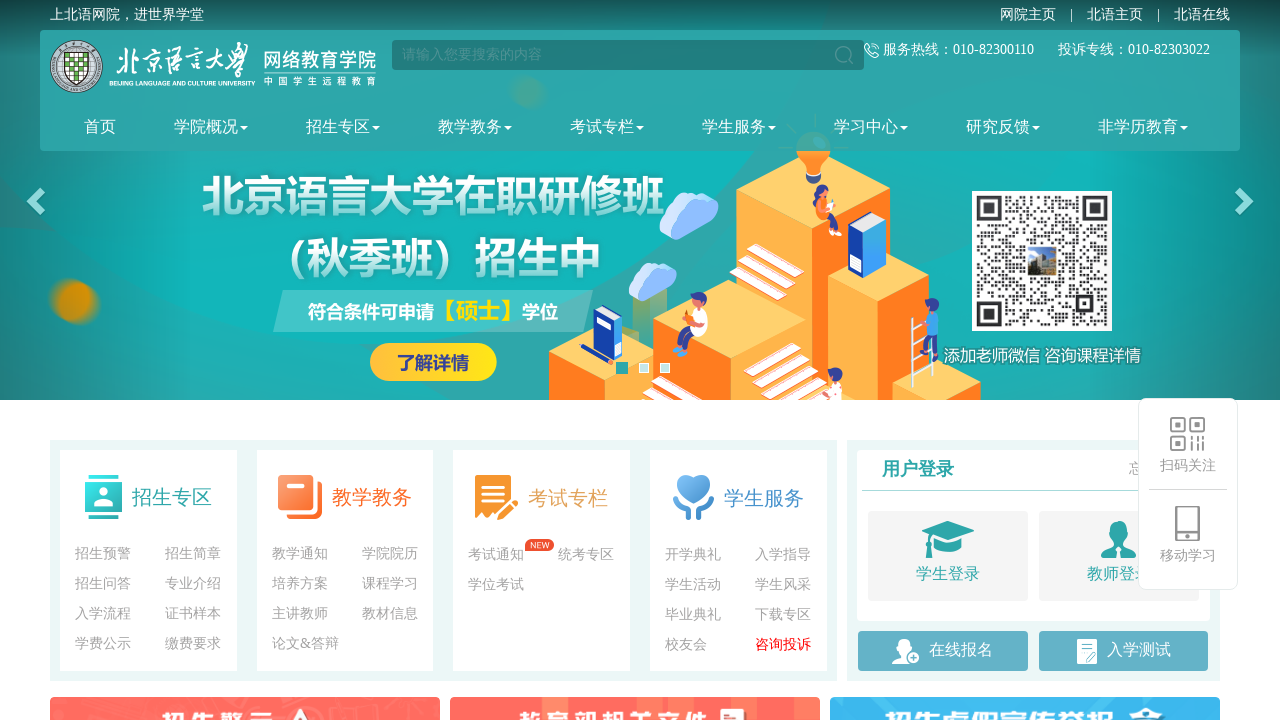

Waited for page to reach networkidle state
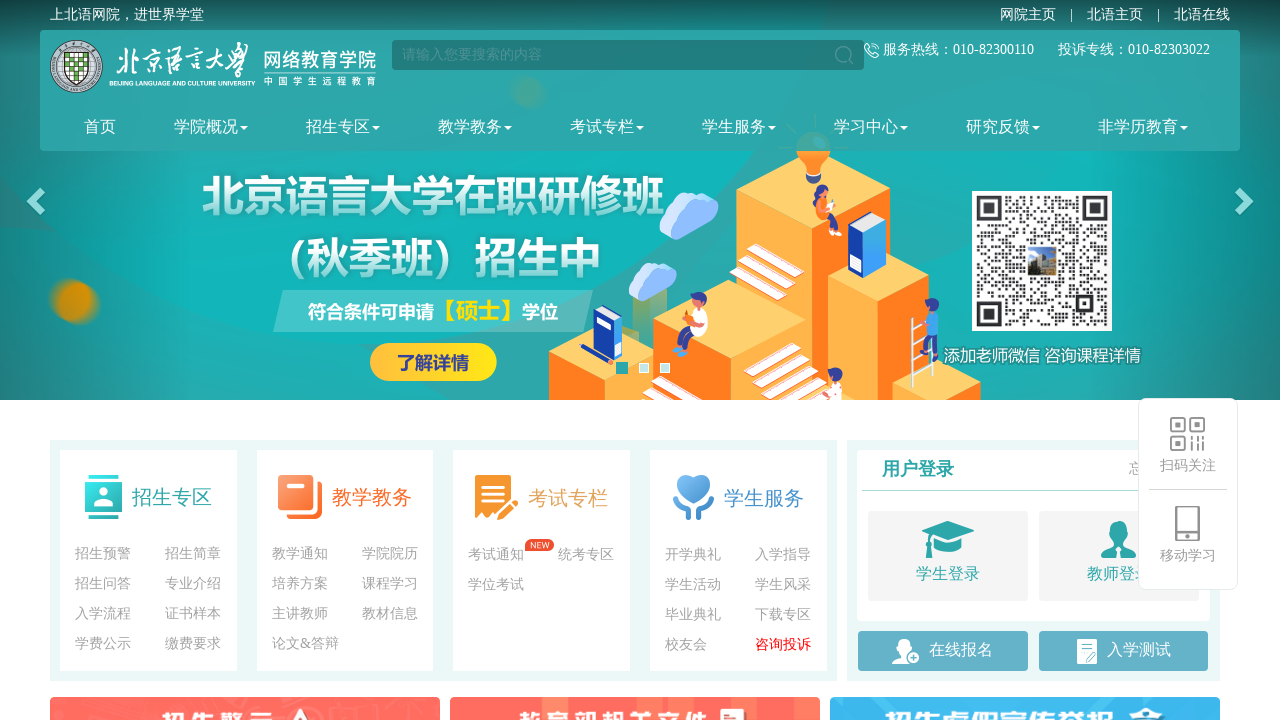

Navigation menu appeared on EBLCU website
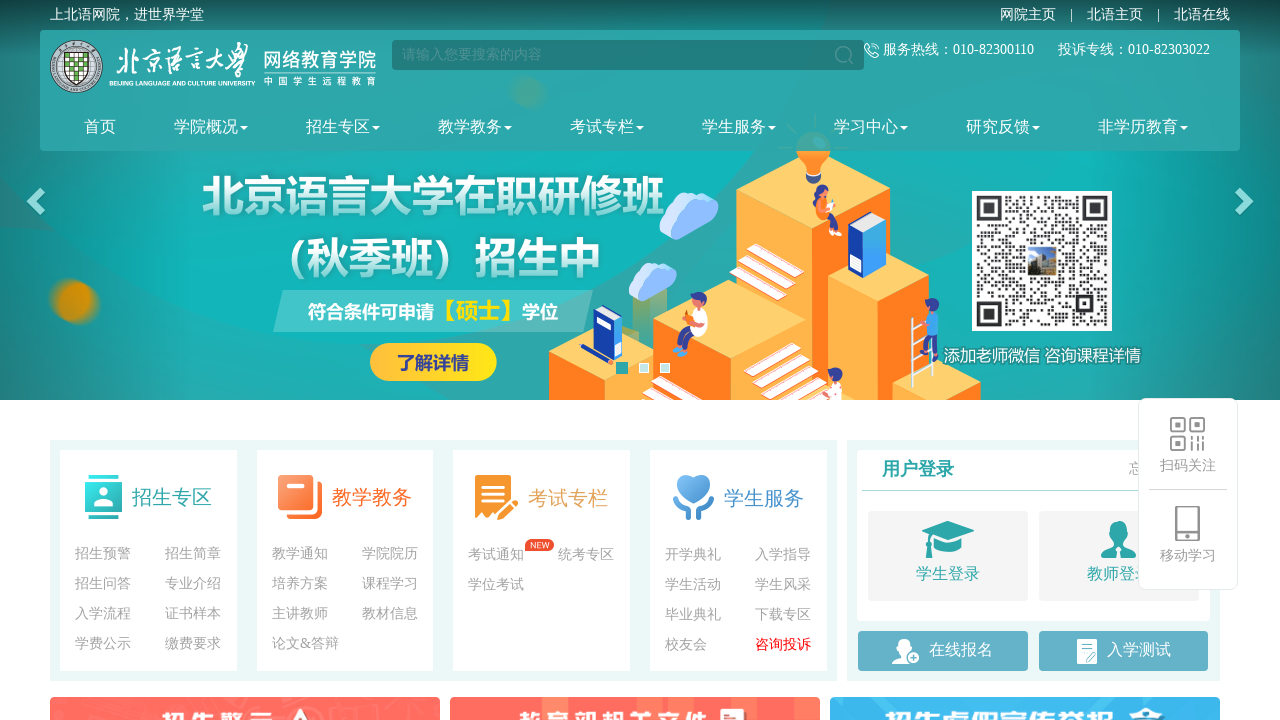

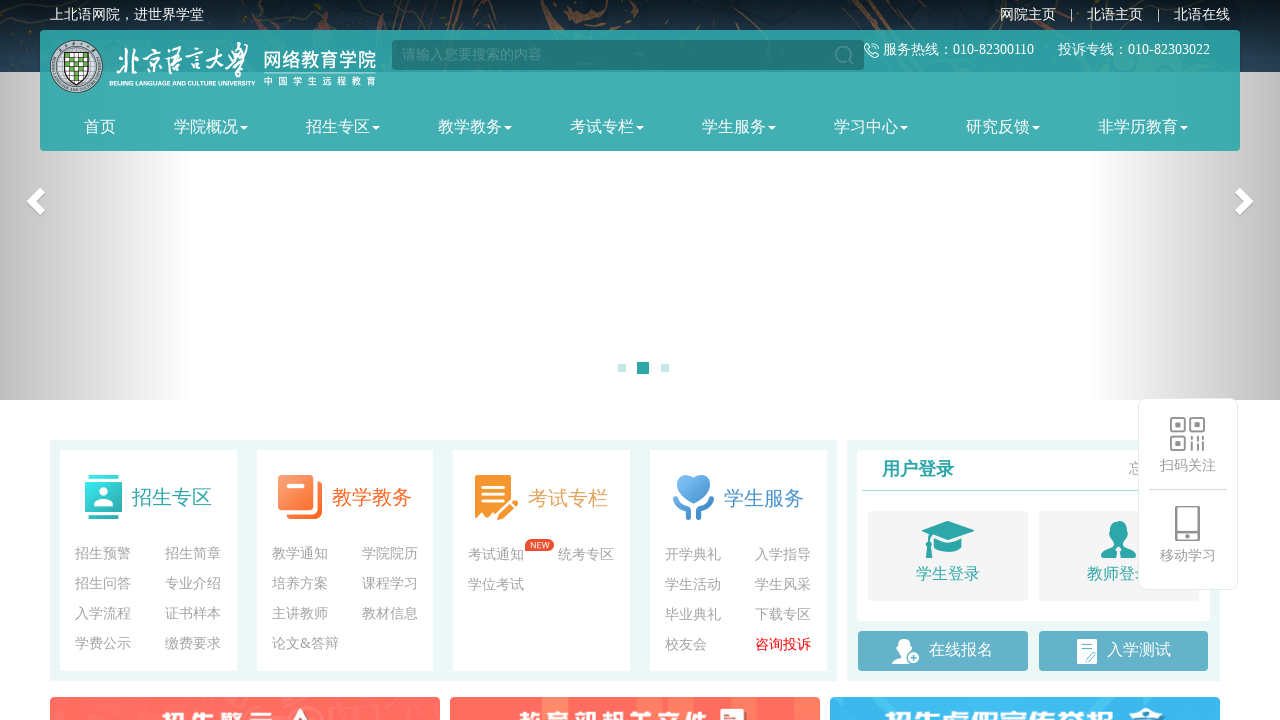